Tests editing a todo item by double-clicking, filling new text, and pressing Enter

Starting URL: https://demo.playwright.dev/todomvc

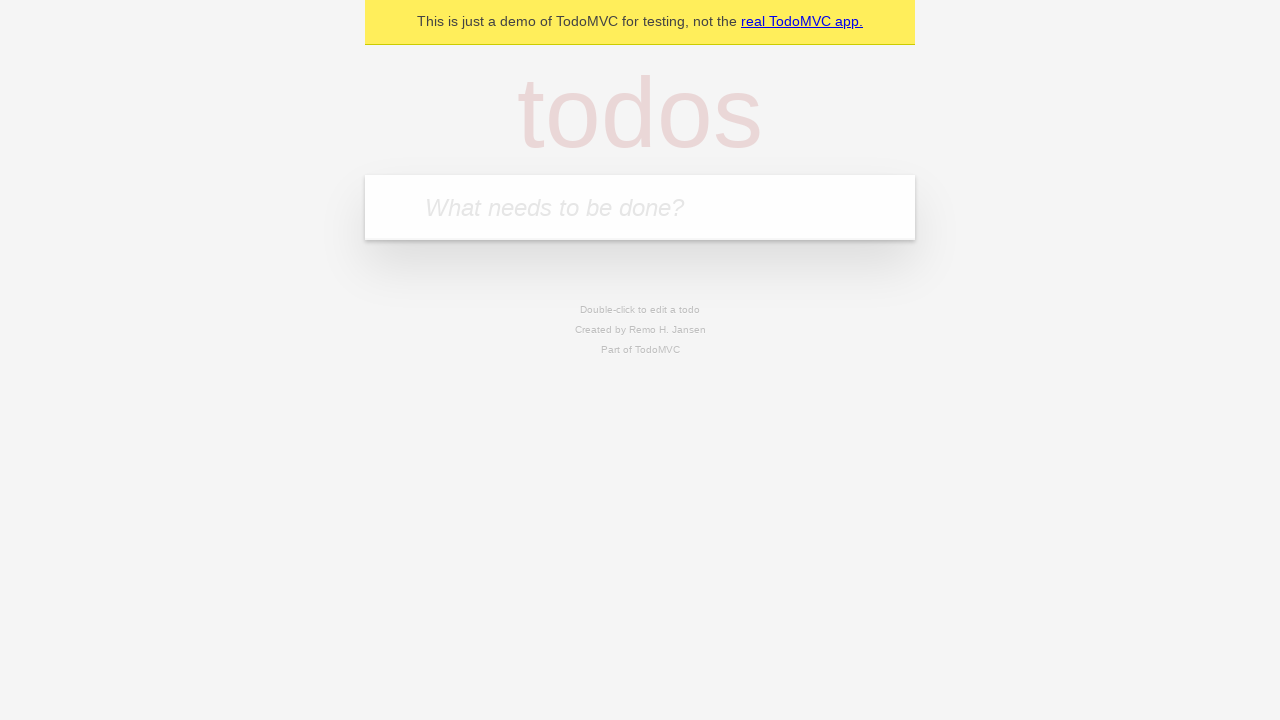

Filled new todo field with 'buy some cheese' on internal:attr=[placeholder="What needs to be done?"i]
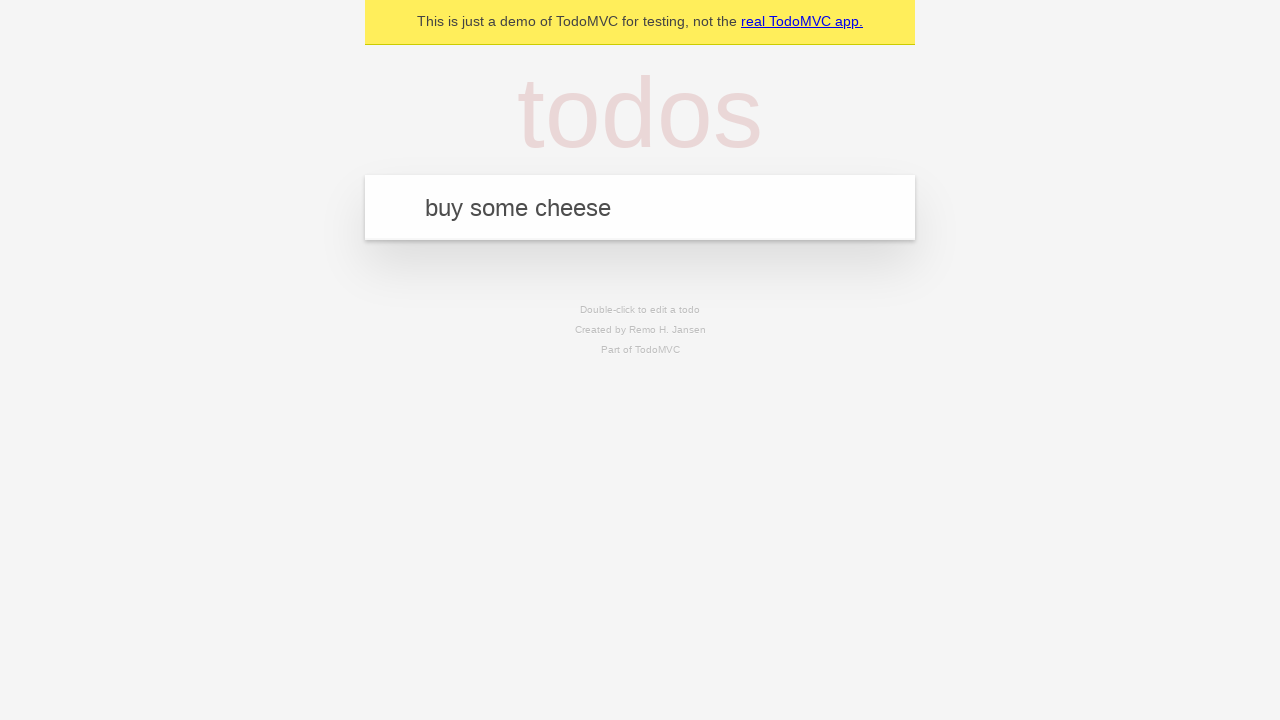

Pressed Enter to create todo 'buy some cheese' on internal:attr=[placeholder="What needs to be done?"i]
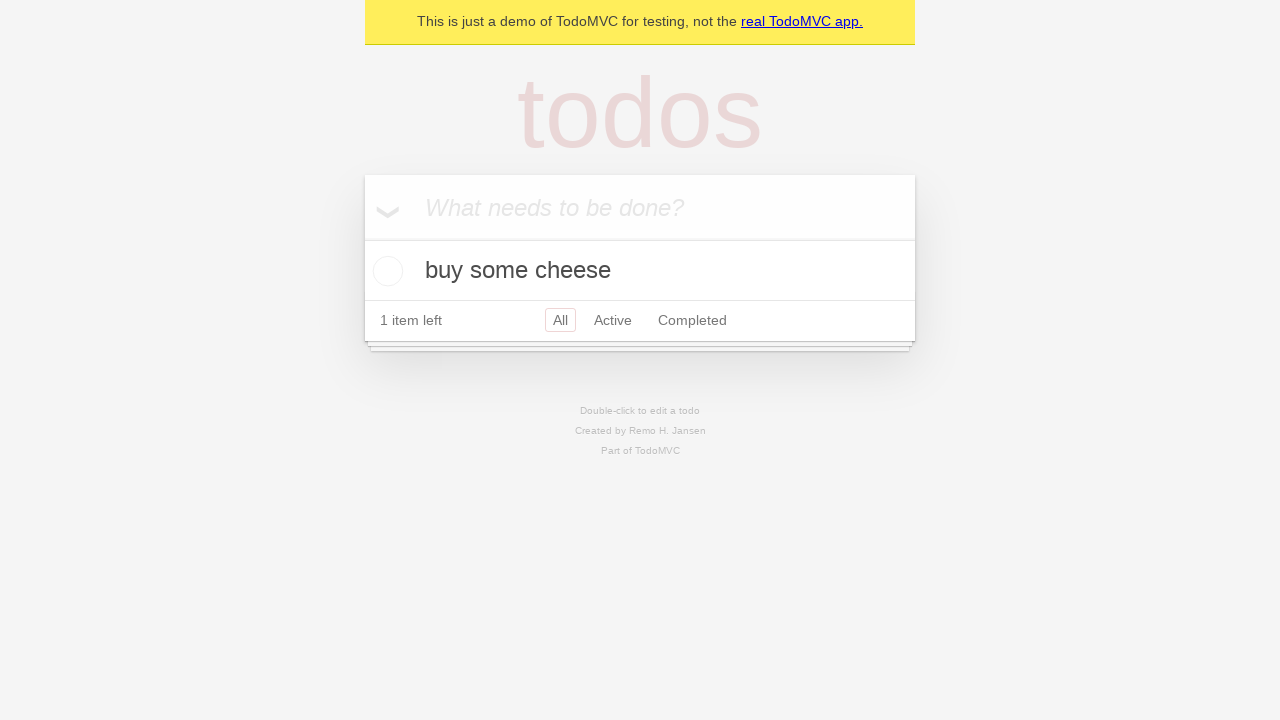

Filled new todo field with 'feed the cat' on internal:attr=[placeholder="What needs to be done?"i]
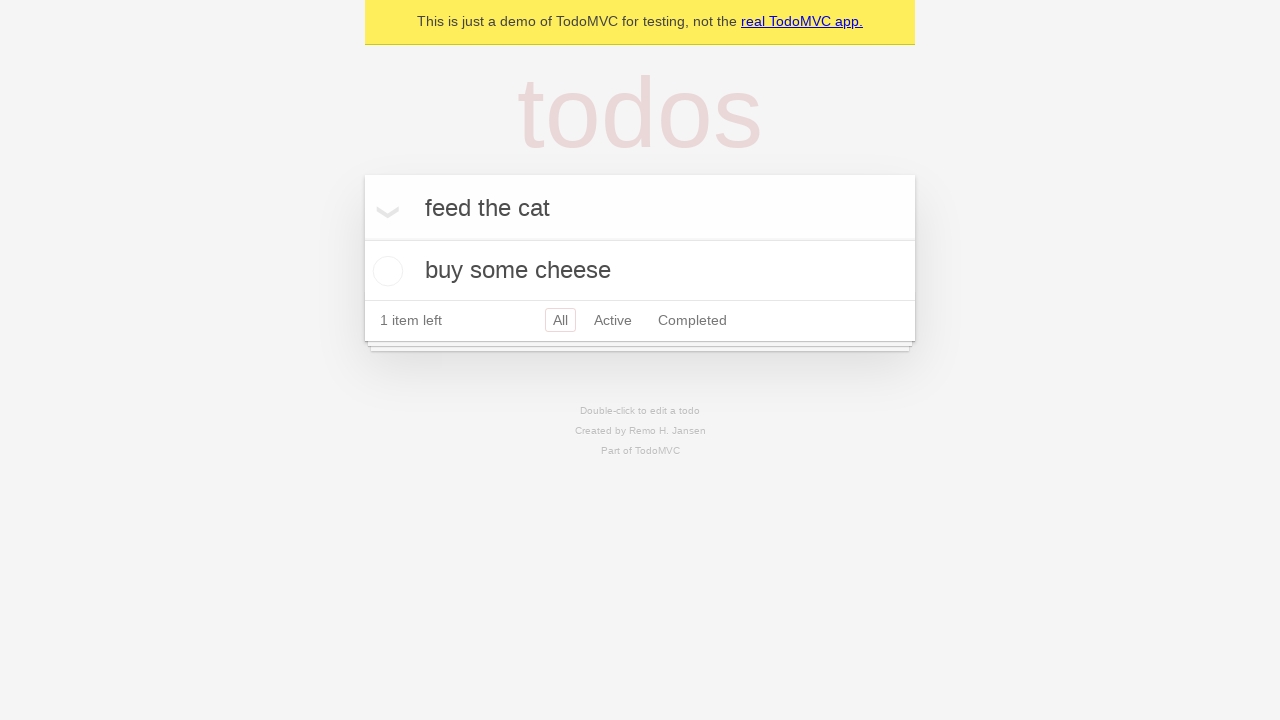

Pressed Enter to create todo 'feed the cat' on internal:attr=[placeholder="What needs to be done?"i]
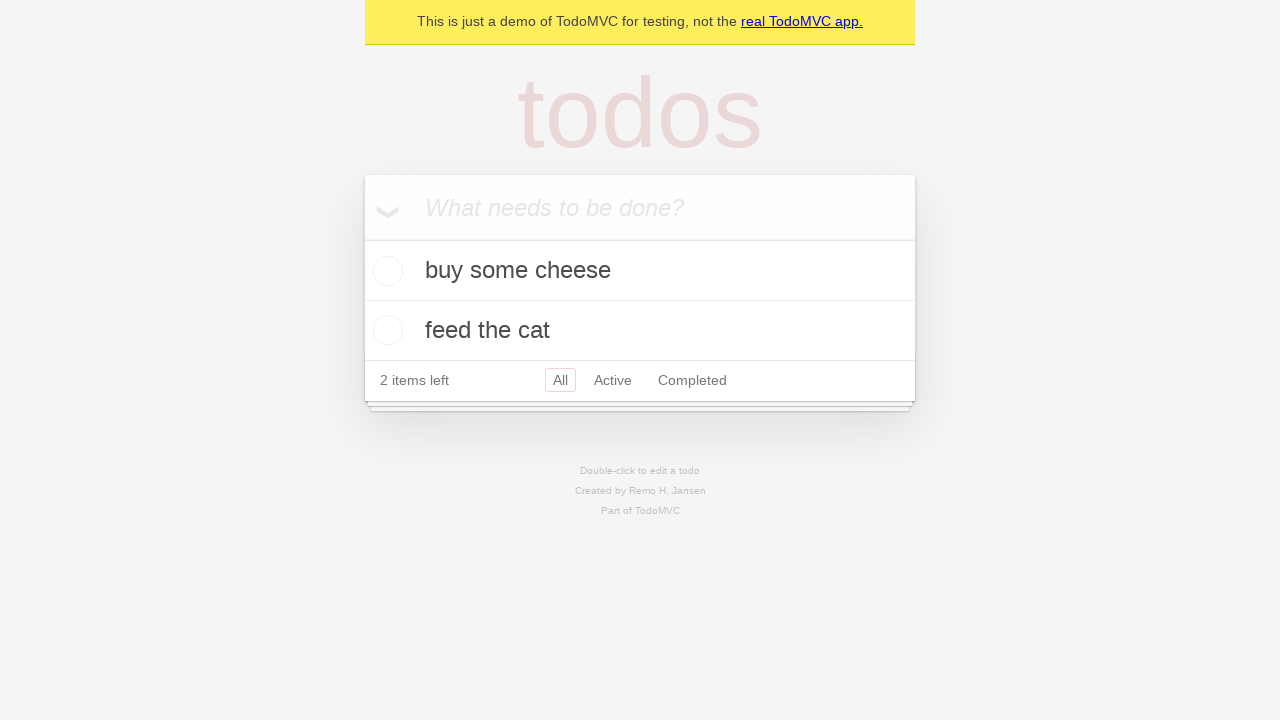

Filled new todo field with 'book a doctors appointment' on internal:attr=[placeholder="What needs to be done?"i]
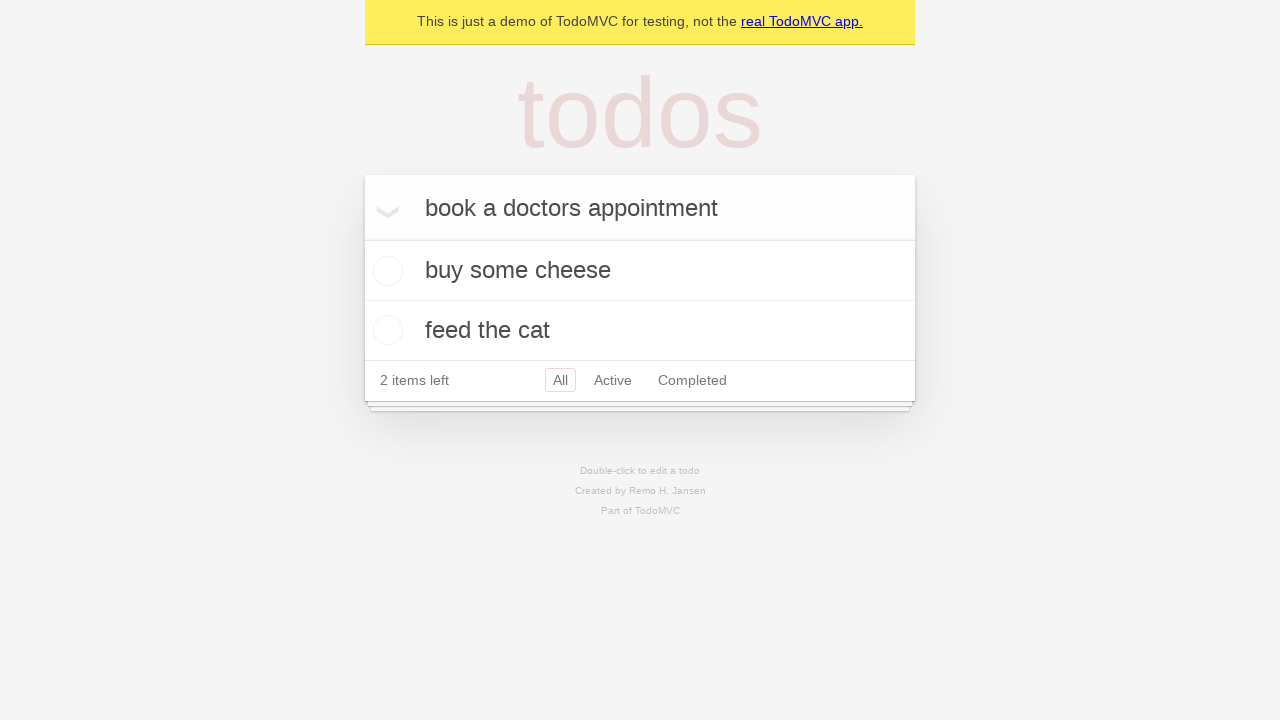

Pressed Enter to create todo 'book a doctors appointment' on internal:attr=[placeholder="What needs to be done?"i]
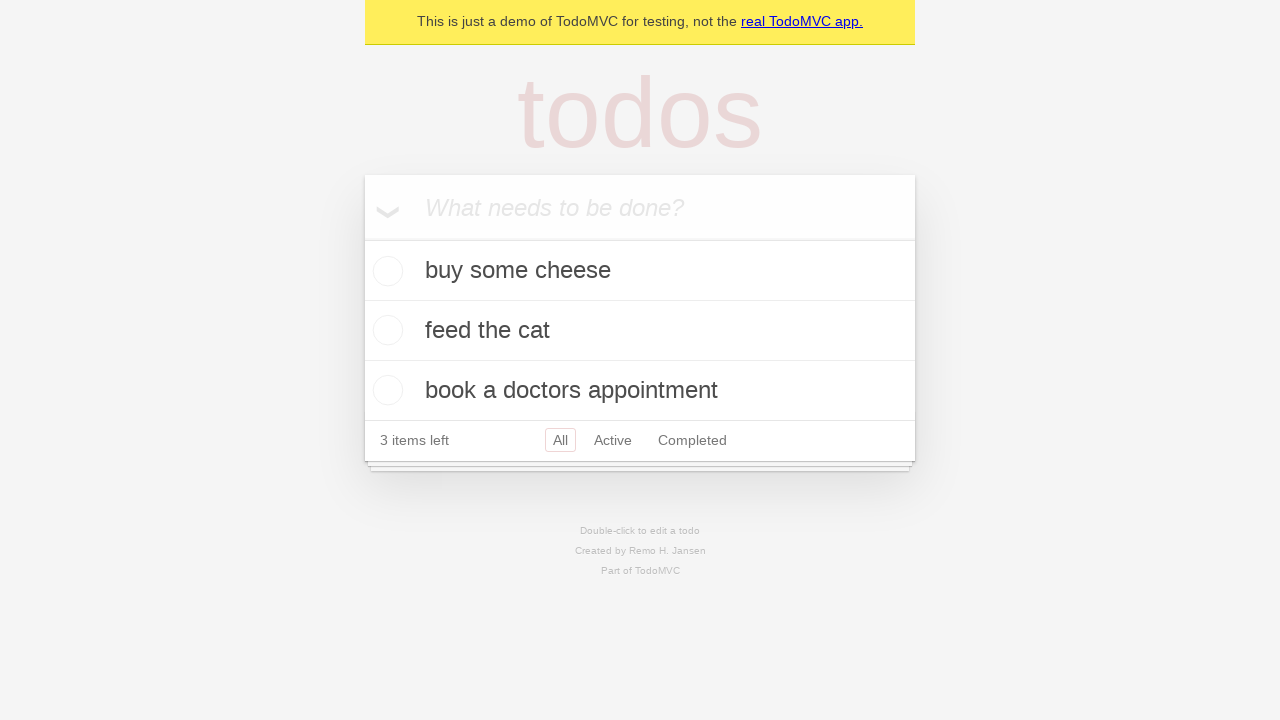

Waited for third todo item to load
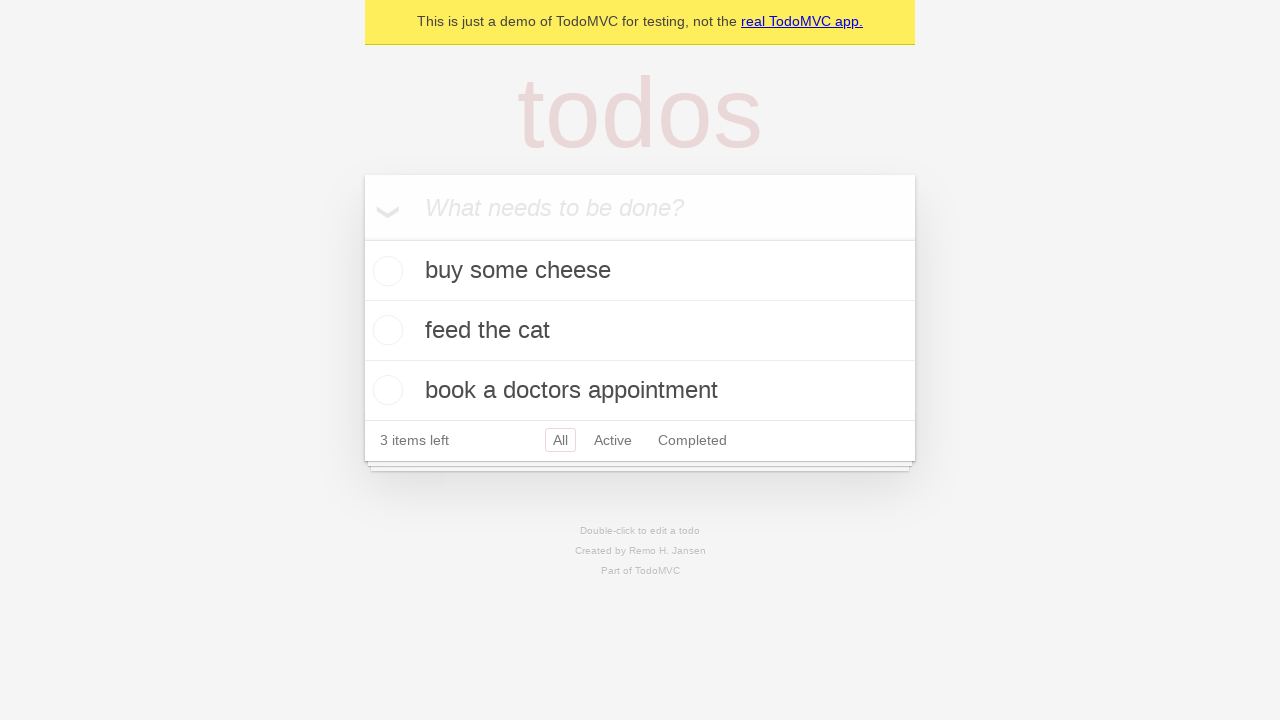

Double-clicked second todo item to enter edit mode at (640, 331) on [data-testid='todo-item'] >> nth=1
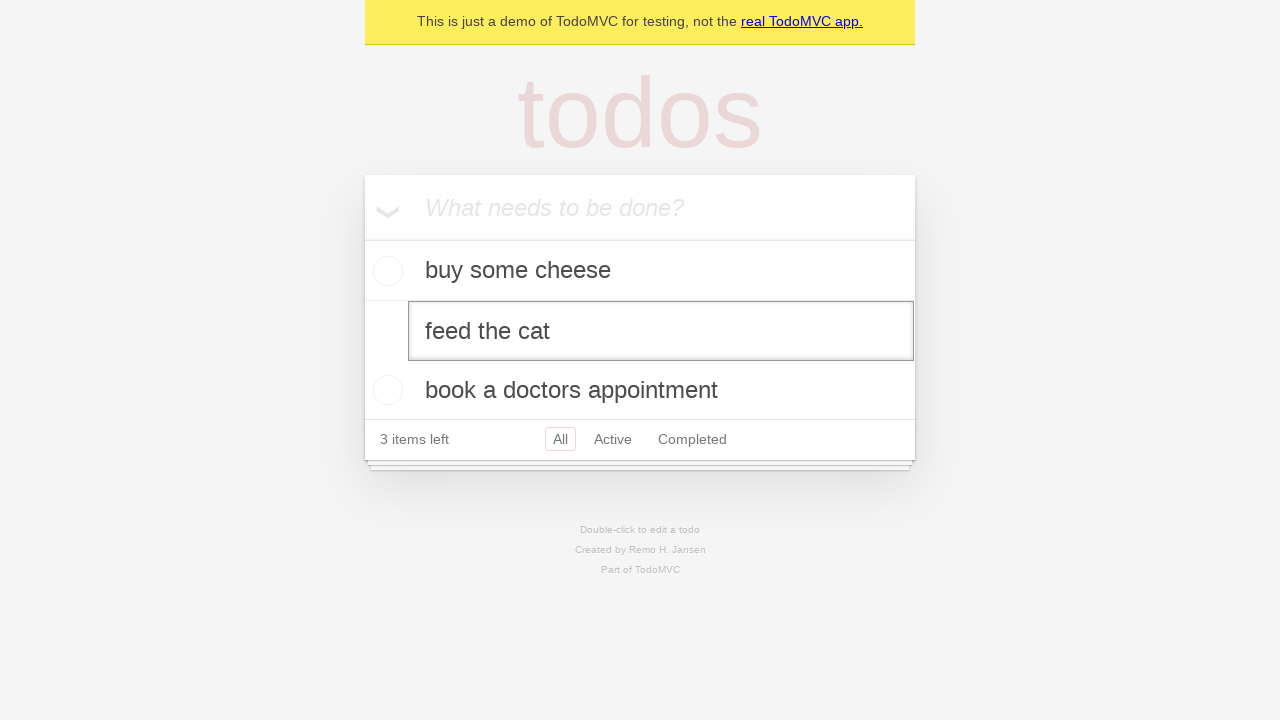

Filled edit box with new text 'buy some sausages' on [data-testid='todo-item'] >> nth=1 >> internal:role=textbox[name="Edit"i]
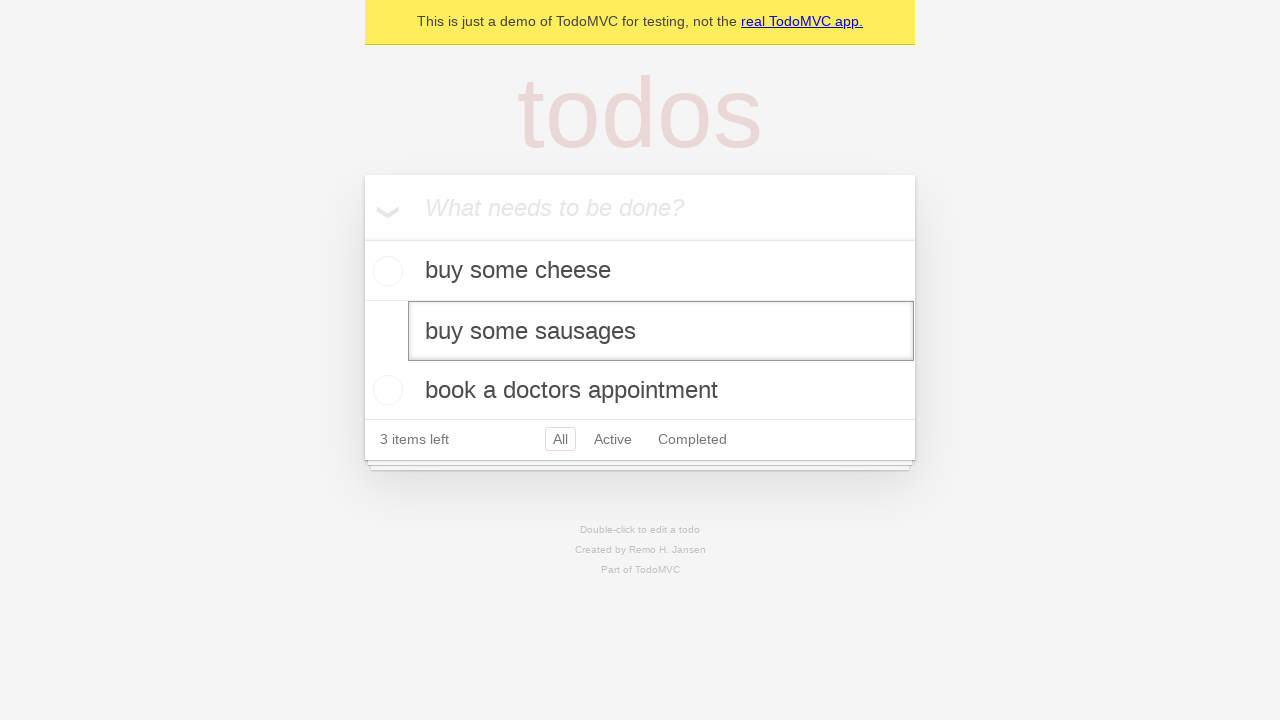

Pressed Enter to save edited todo item on [data-testid='todo-item'] >> nth=1 >> internal:role=textbox[name="Edit"i]
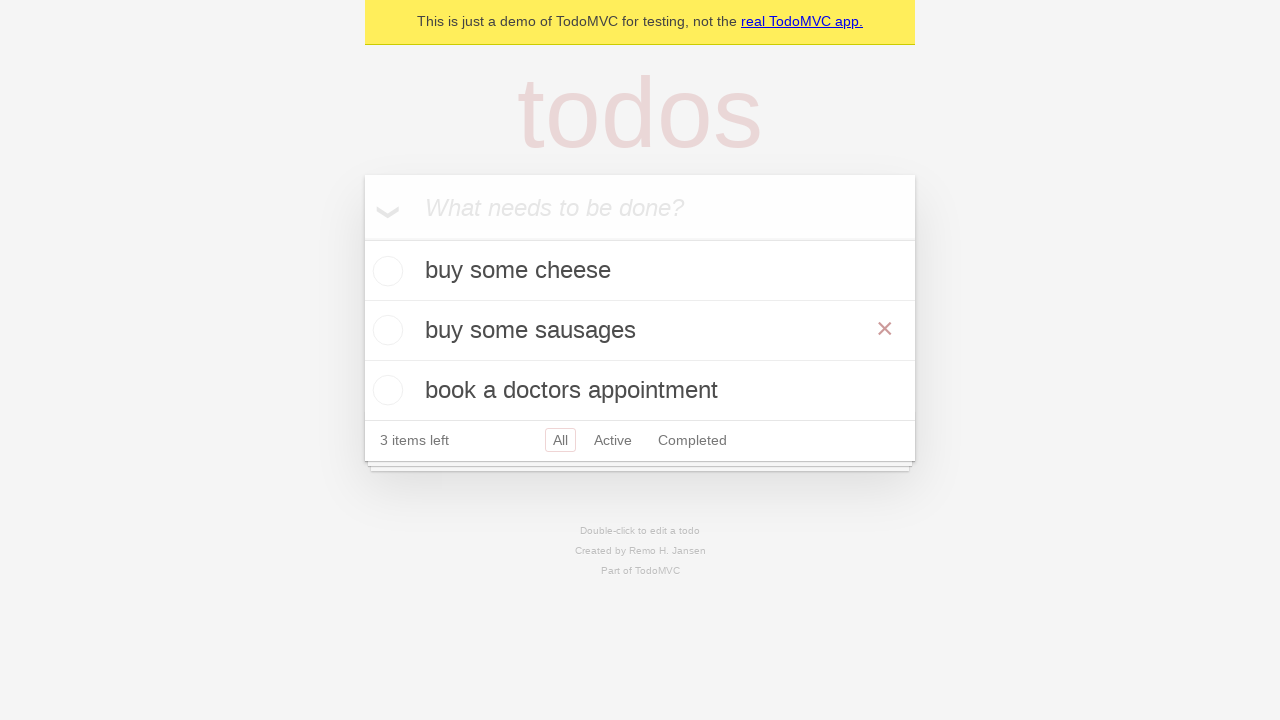

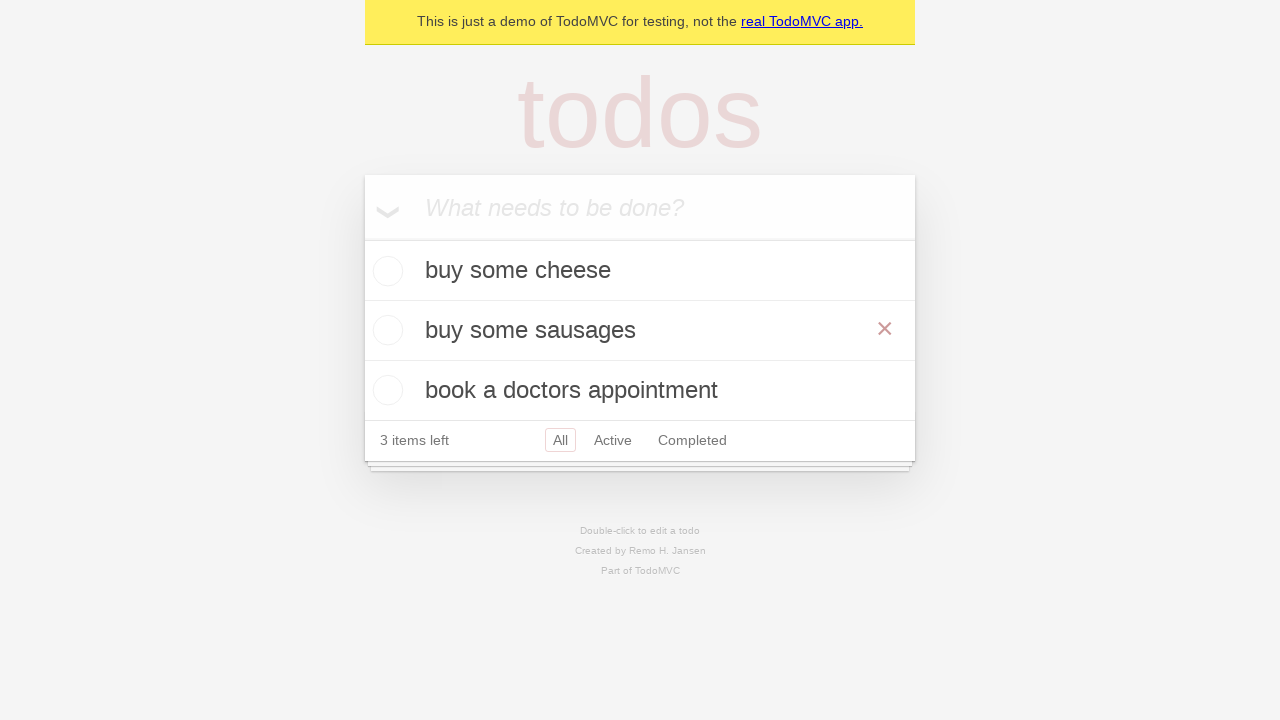